Tests sorting the Email column in ascending order by clicking the column header and verifying the email values are sorted alphabetically.

Starting URL: http://the-internet.herokuapp.com/tables

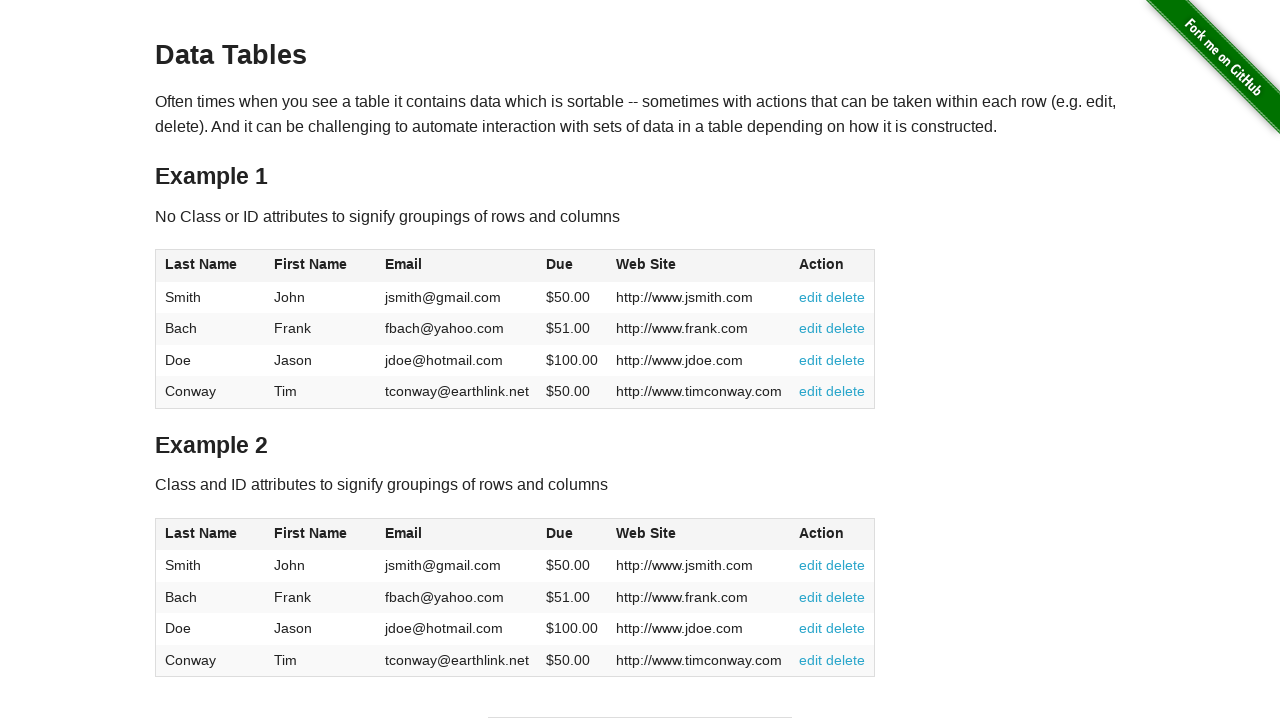

Clicked Email column header to sort ascending at (457, 266) on #table1 thead tr th:nth-of-type(3)
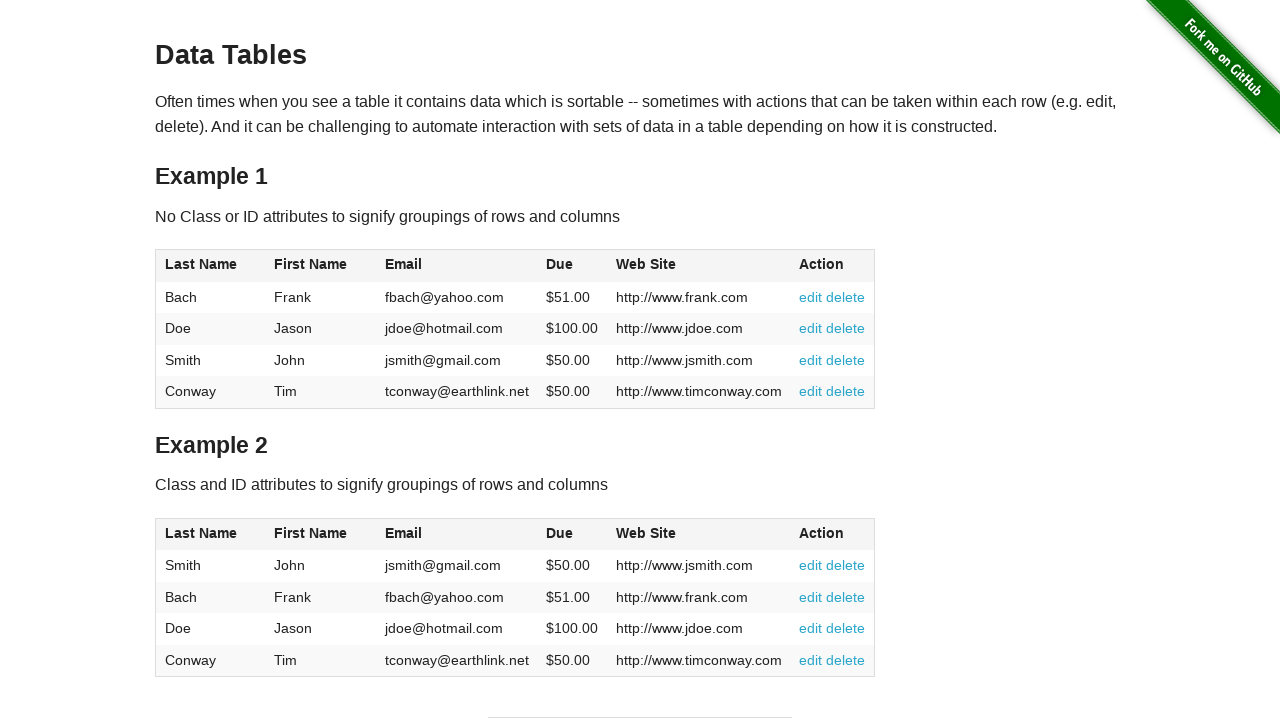

Table loaded and Email column is visible
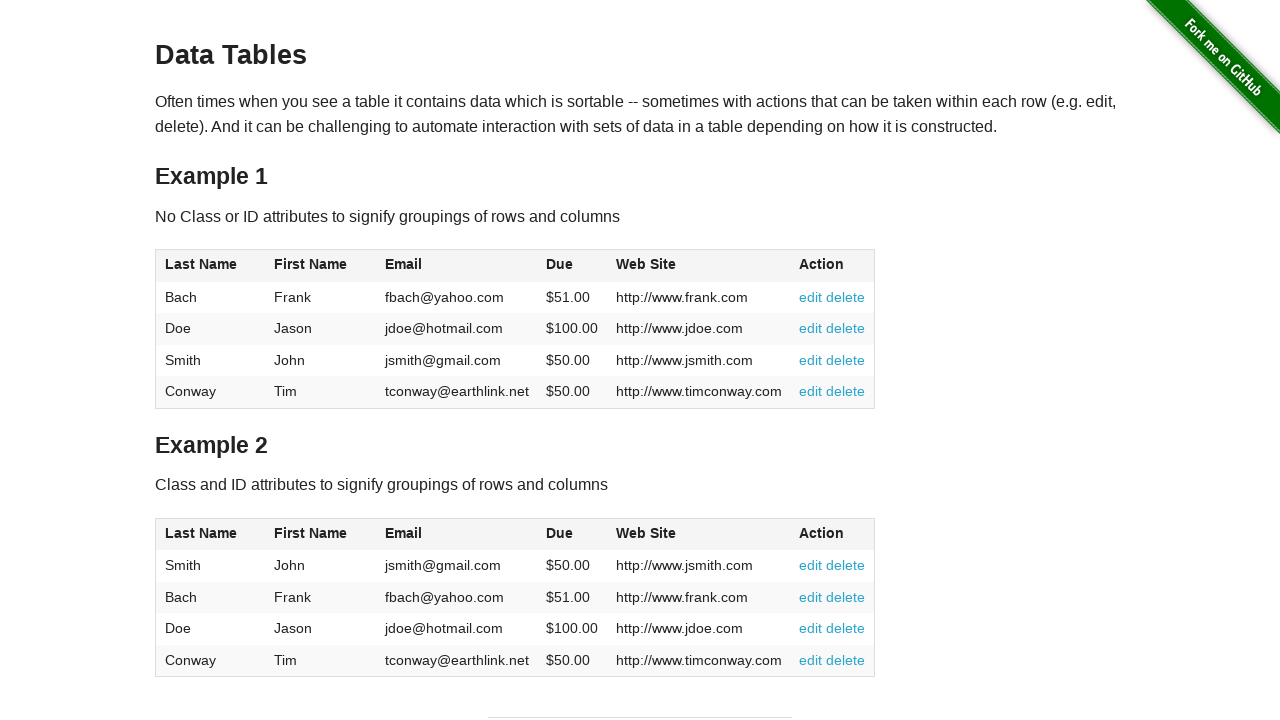

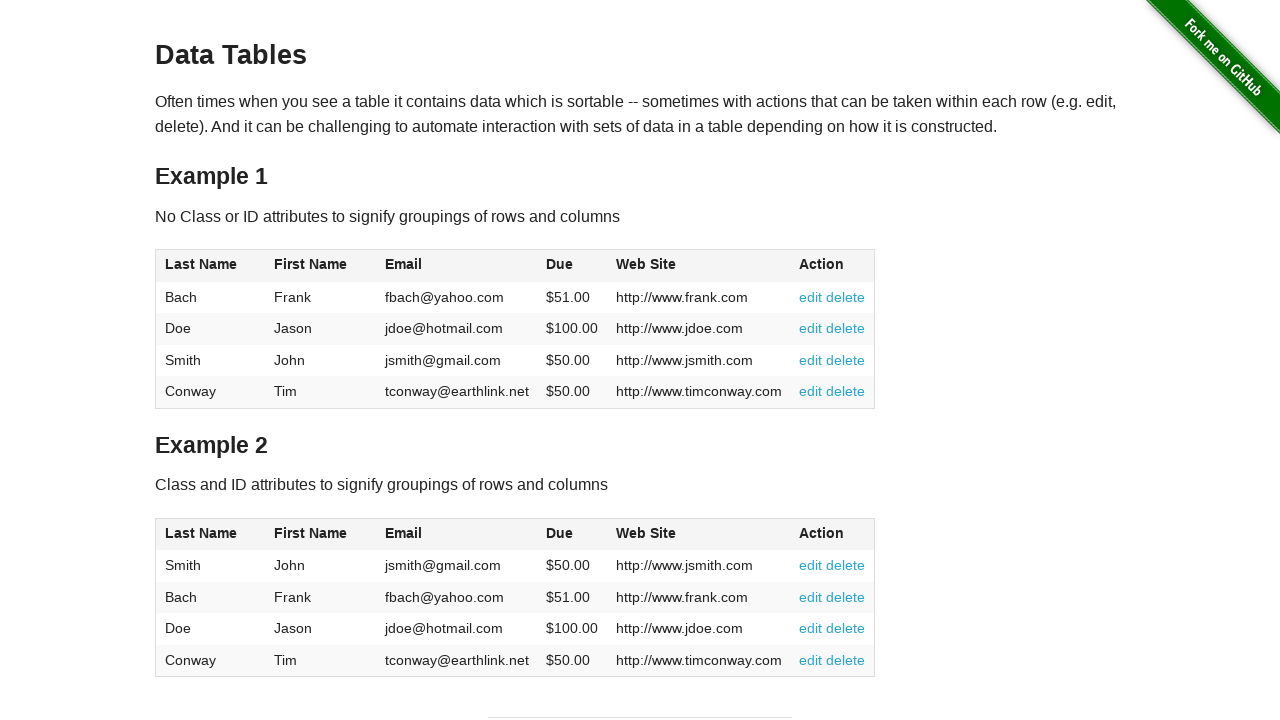